Tests selecting a specific time in the second date and time picker

Starting URL: https://demoqa.com/date-picker

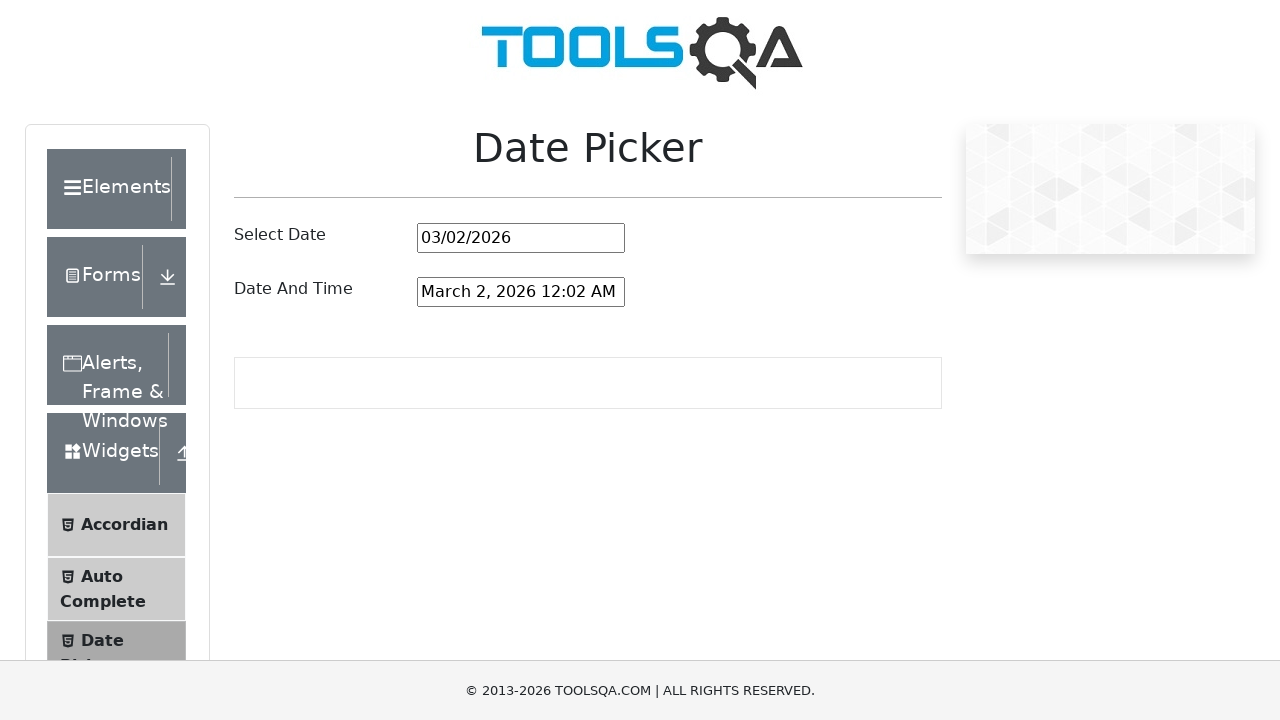

Clicked on the second date-time picker to open it at (521, 292) on #dateAndTimePickerInput
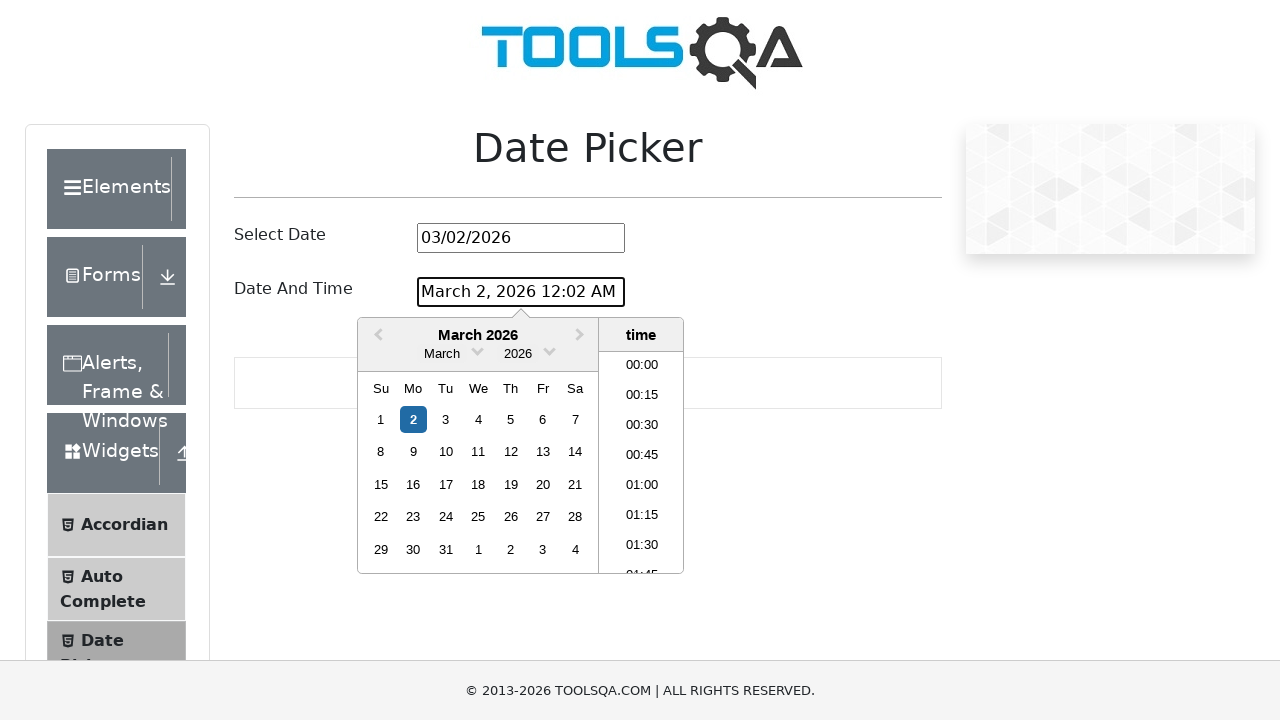

Time list became visible
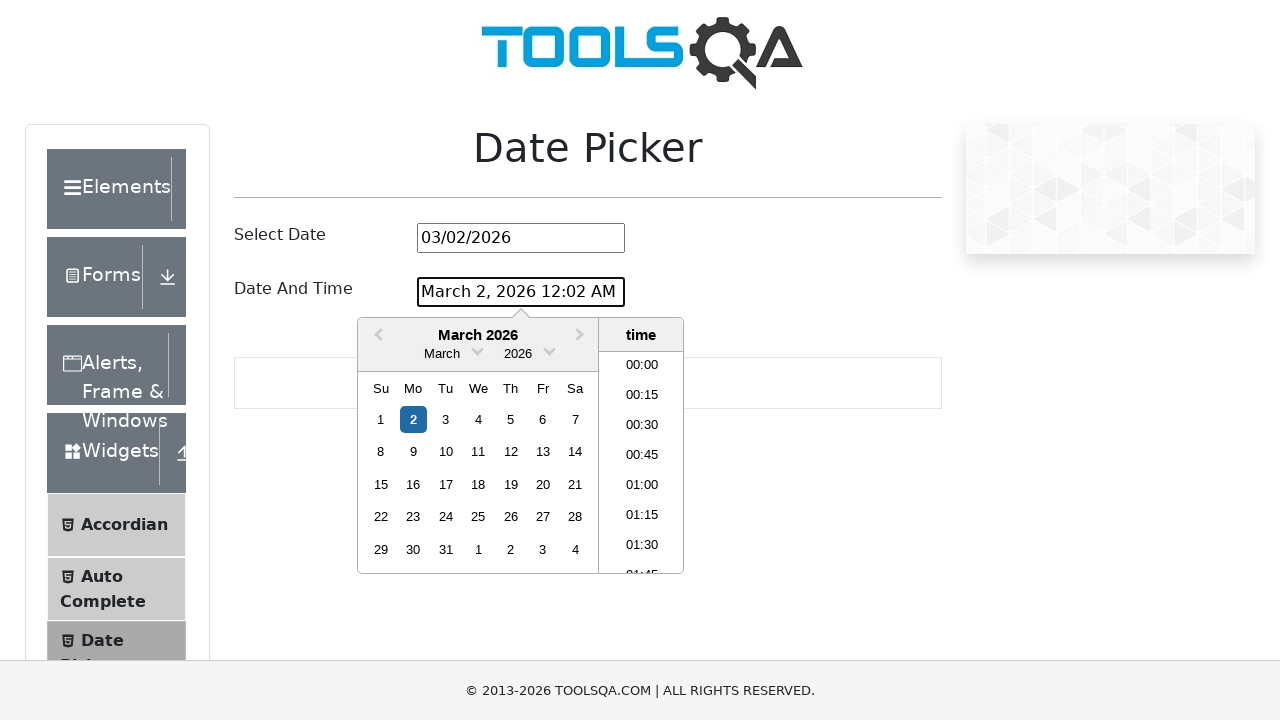

Selected 03:00 from the time list in the second date and time picker at (642, 462) on .react-datepicker__time-list-item >> text='03:00'
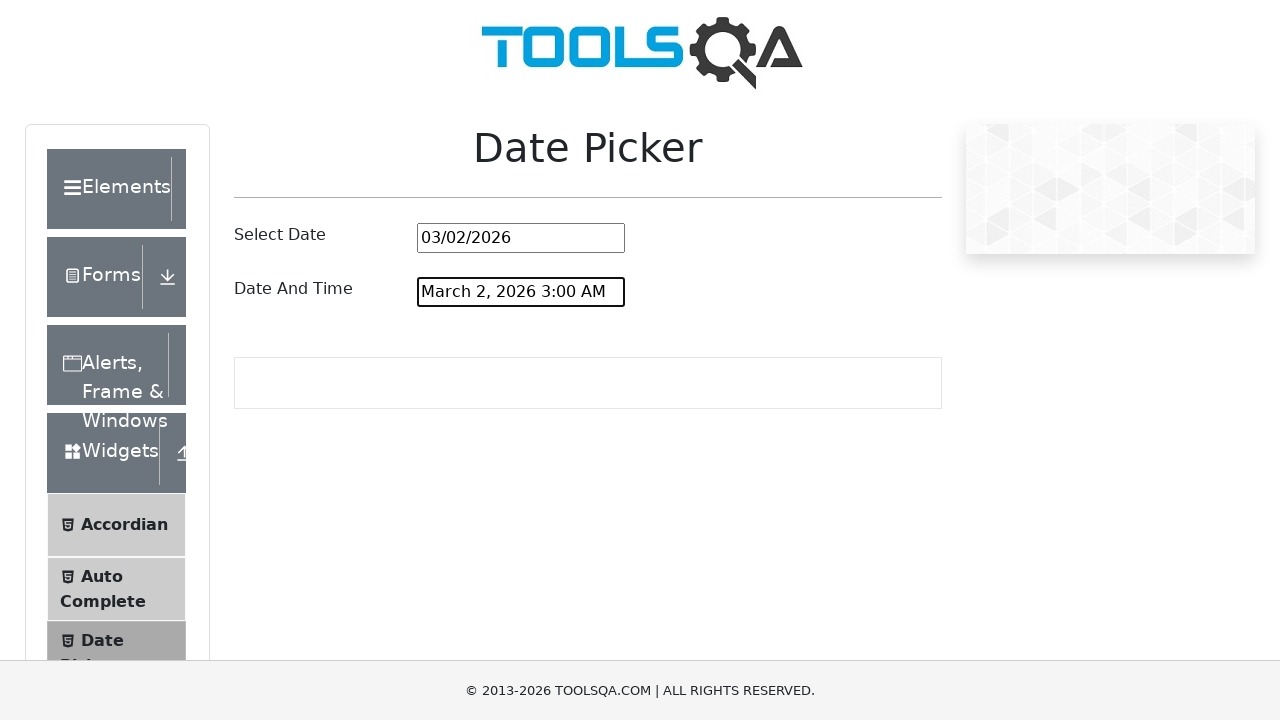

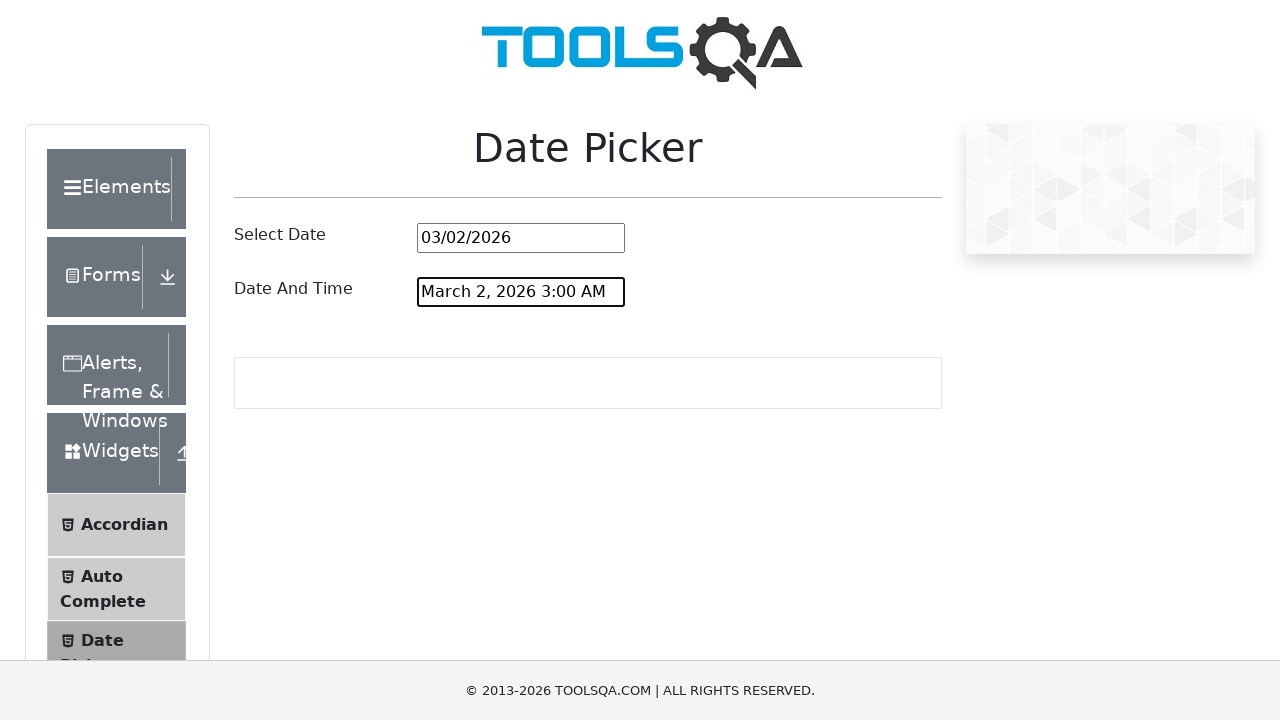